Tests dynamic input enabling by clicking the Enable button and verifying the "It's enabled!" message appears

Starting URL: https://the-internet.herokuapp.com/dynamic_controls

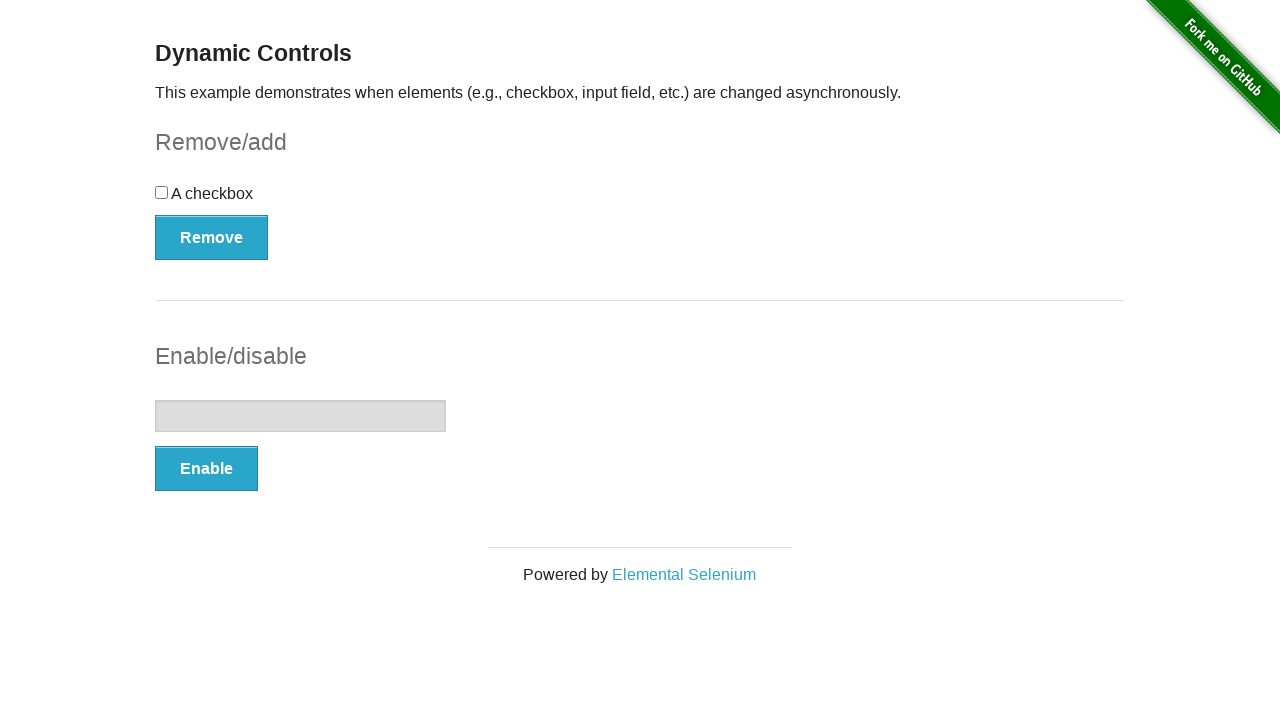

Navigated to dynamic controls page
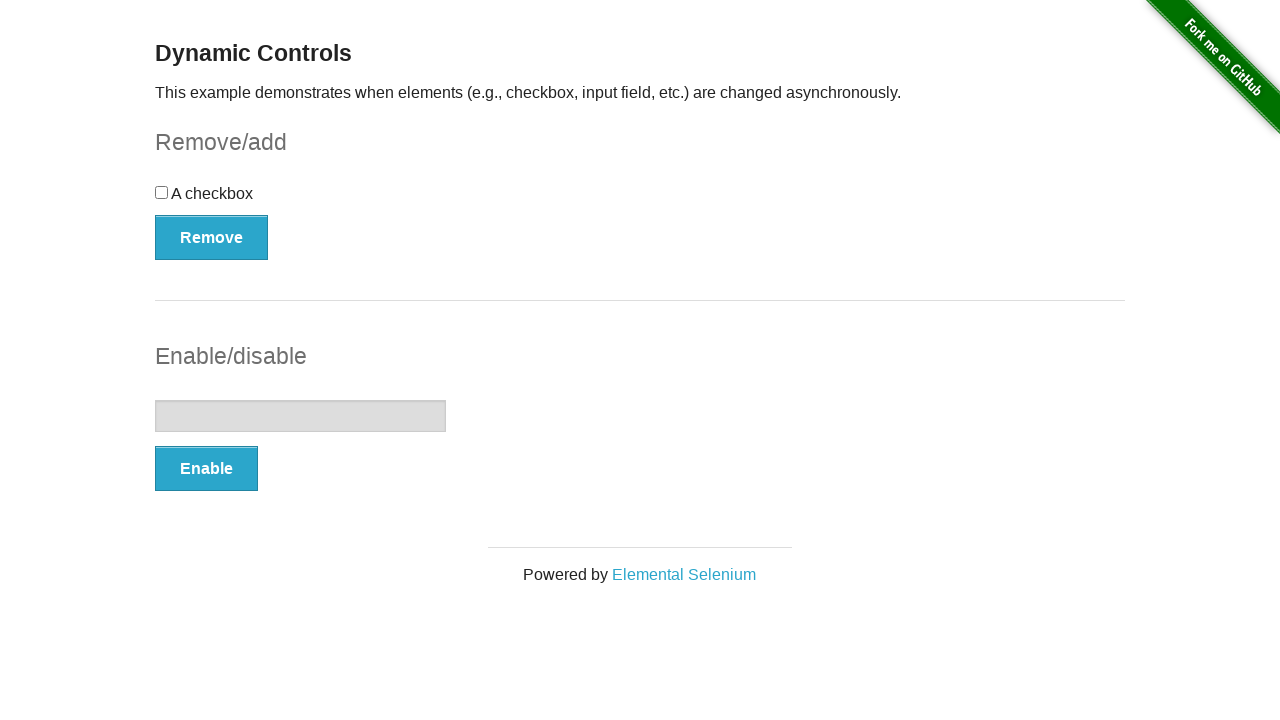

Clicked the Enable button to enable the input field at (206, 469) on button[onclick='swapInput()']
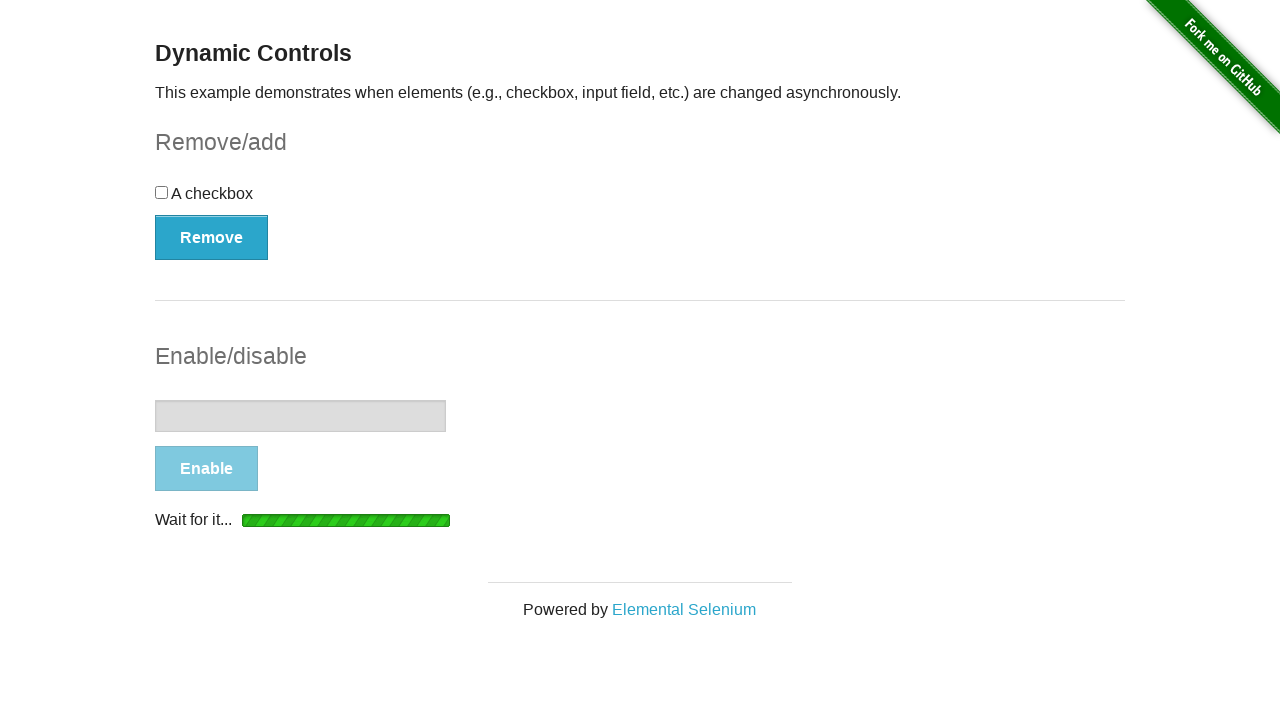

Waited for the 'It's enabled!' message to appear
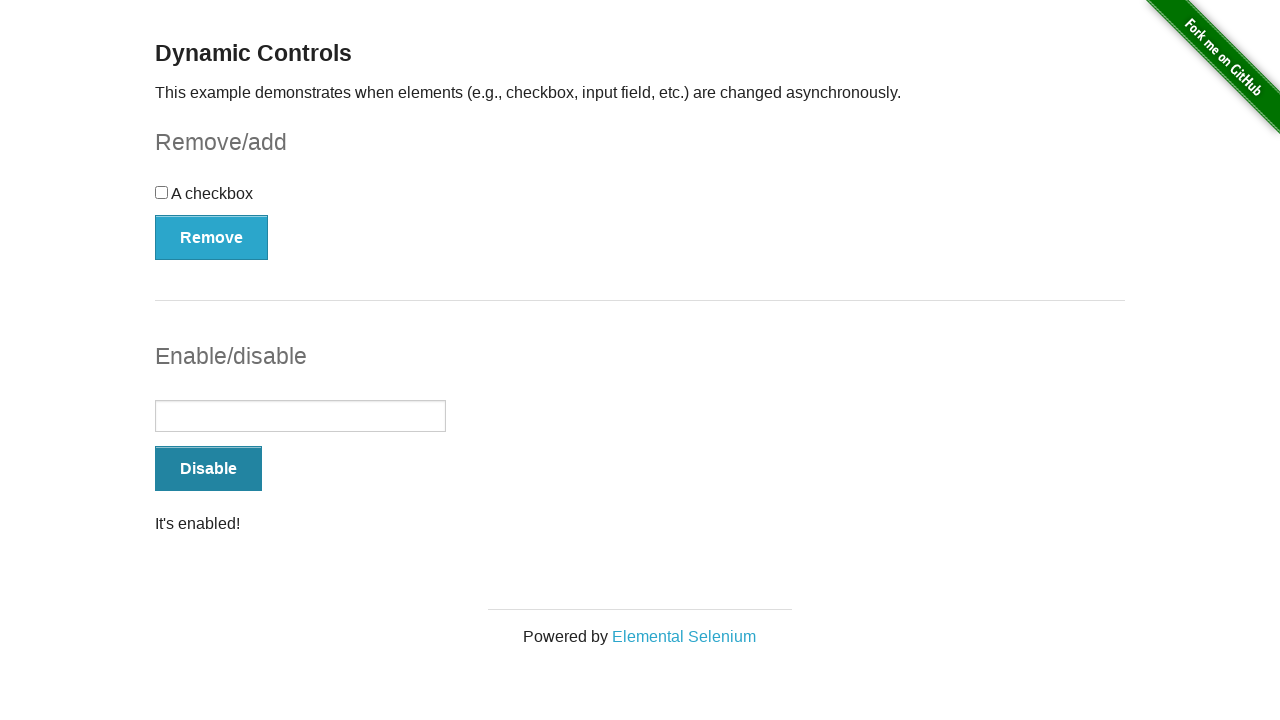

Verified message text: It's enabled!
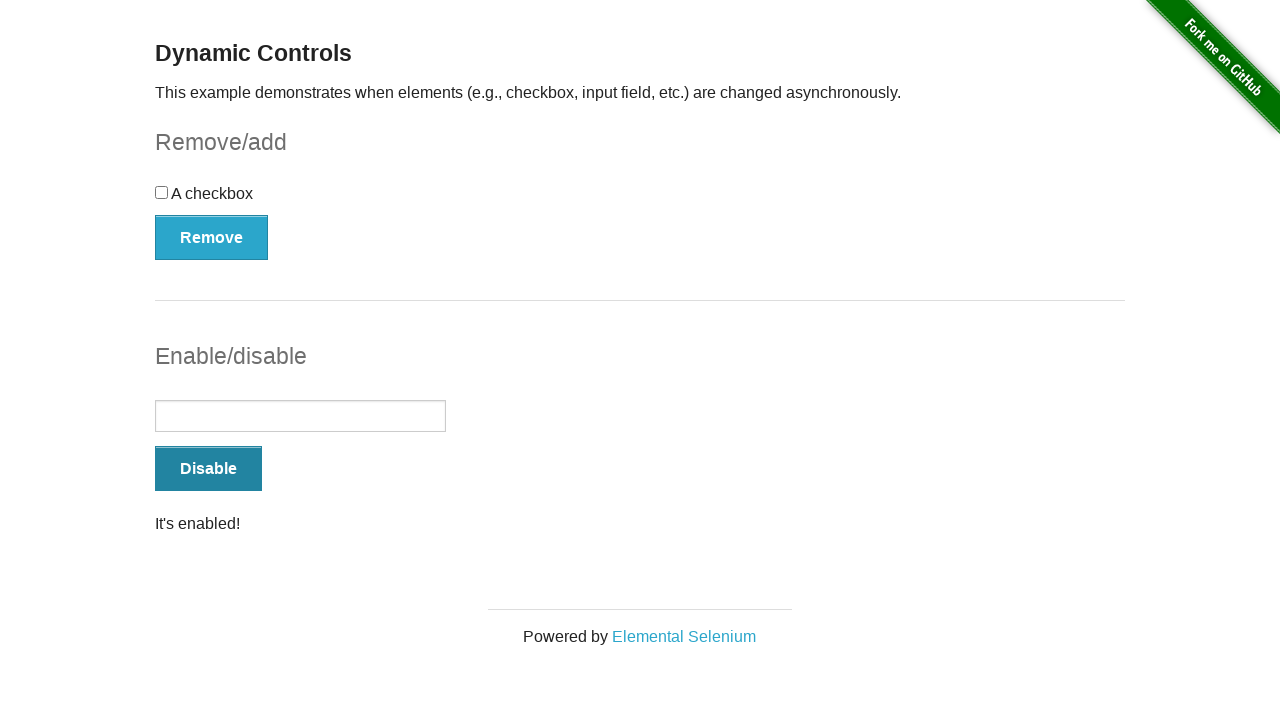

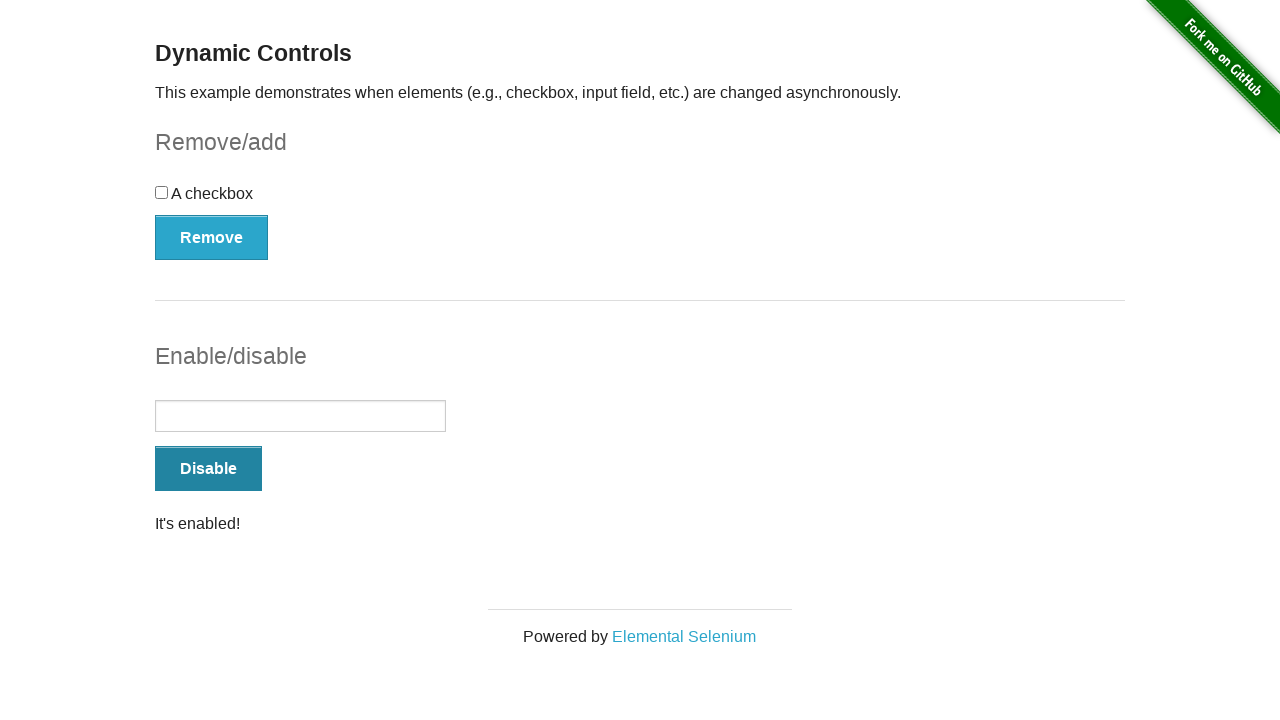